Tests accepting a JavaScript prompt alert without entering any text

Starting URL: https://the-internet.herokuapp.com/javascript_alerts

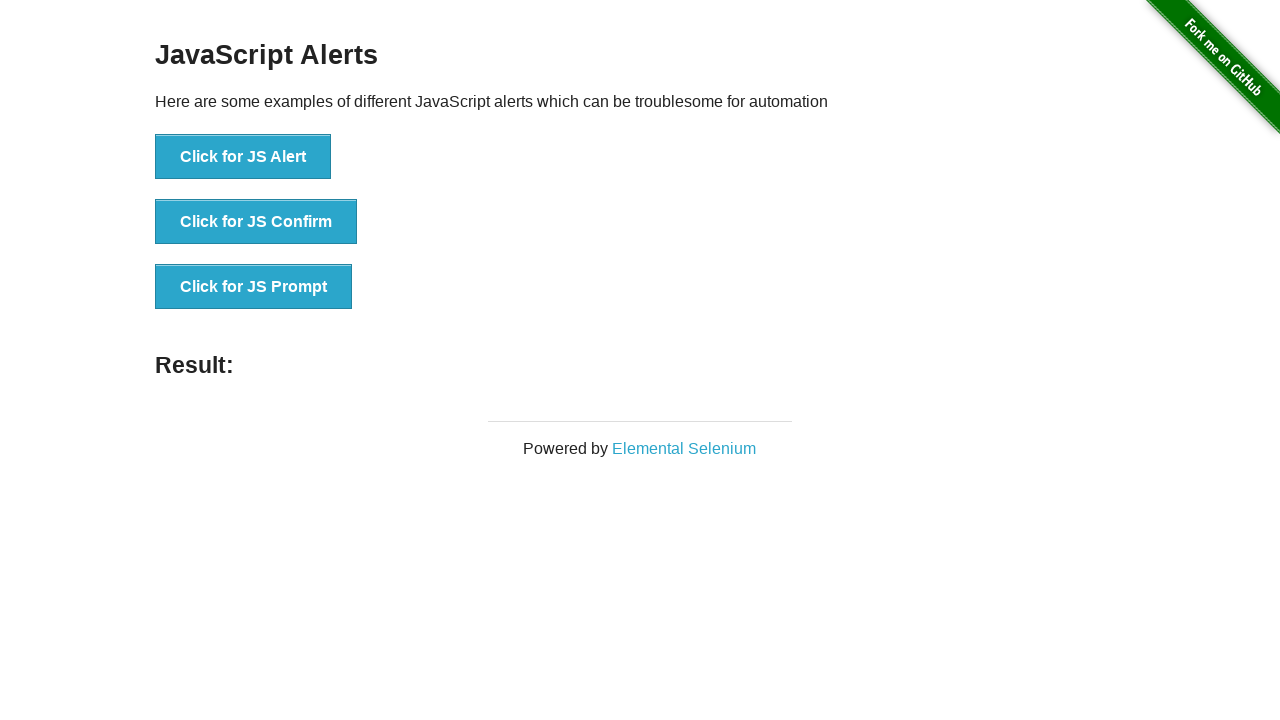

Set up dialog handler to accept prompts without entering text
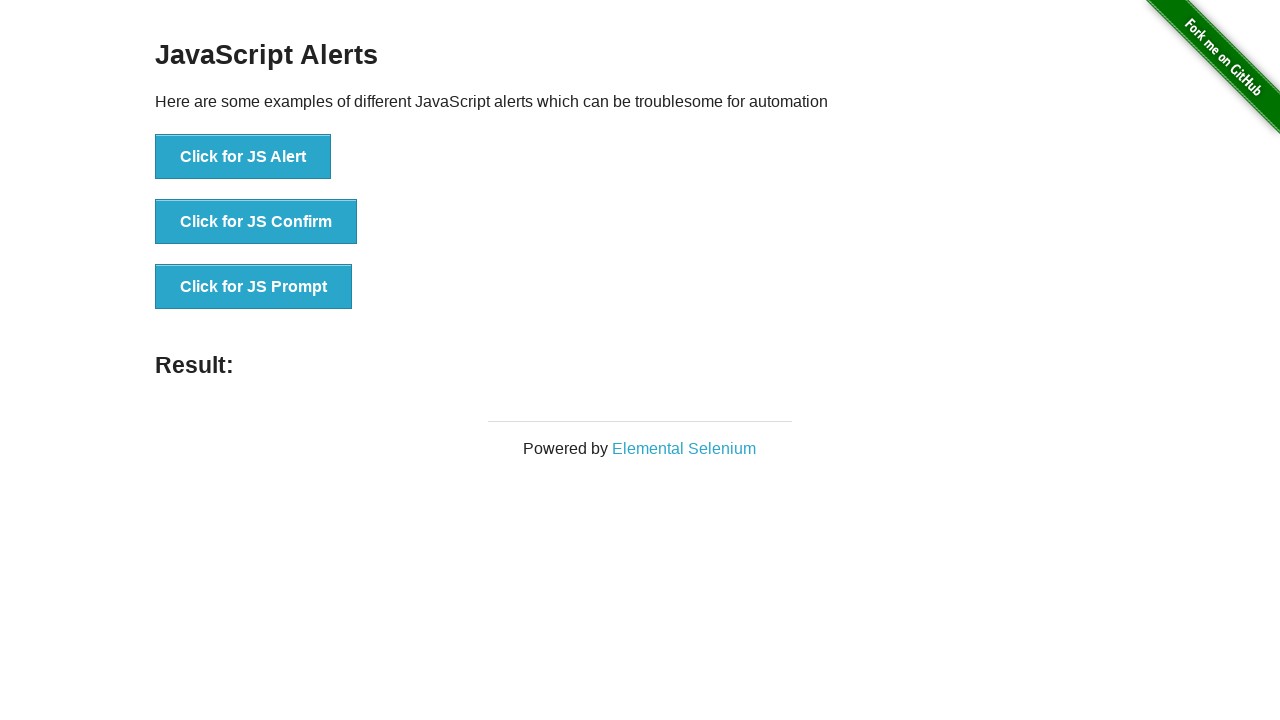

Clicked the JS Prompt button at (254, 287) on xpath=//button[contains(text(),'JS Prompt')]
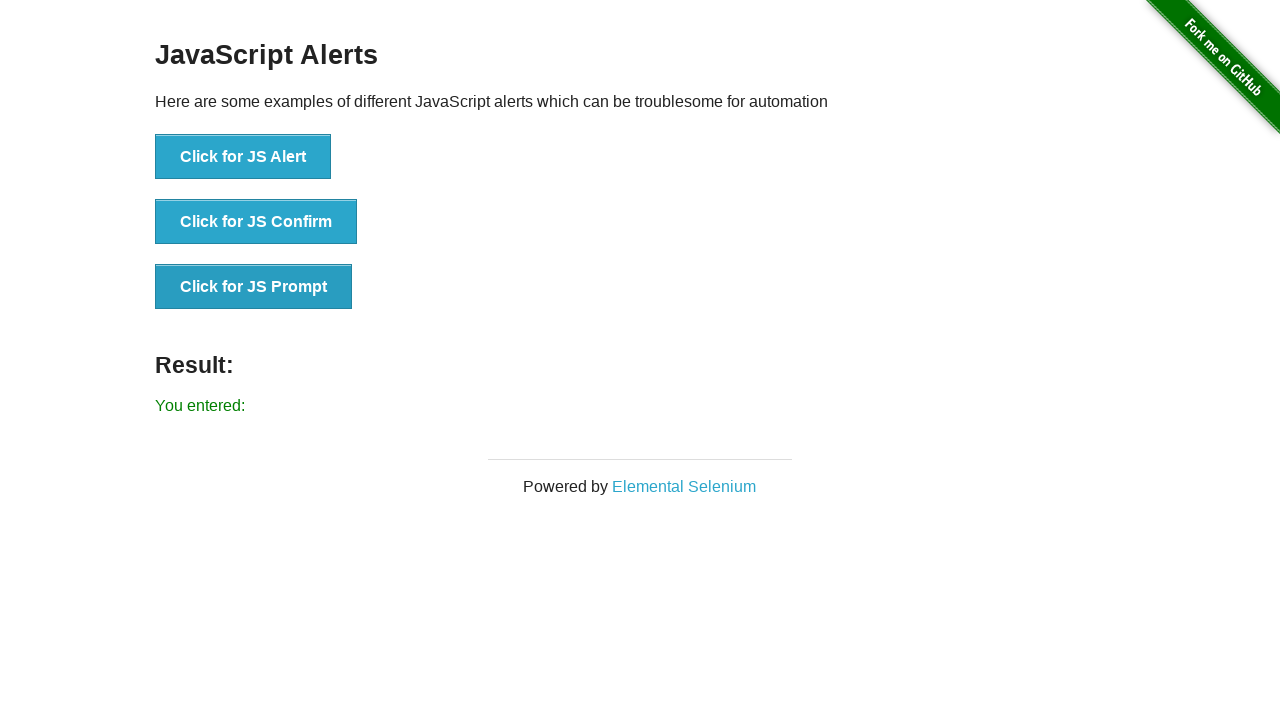

Waited for result element to appear after accepting prompt
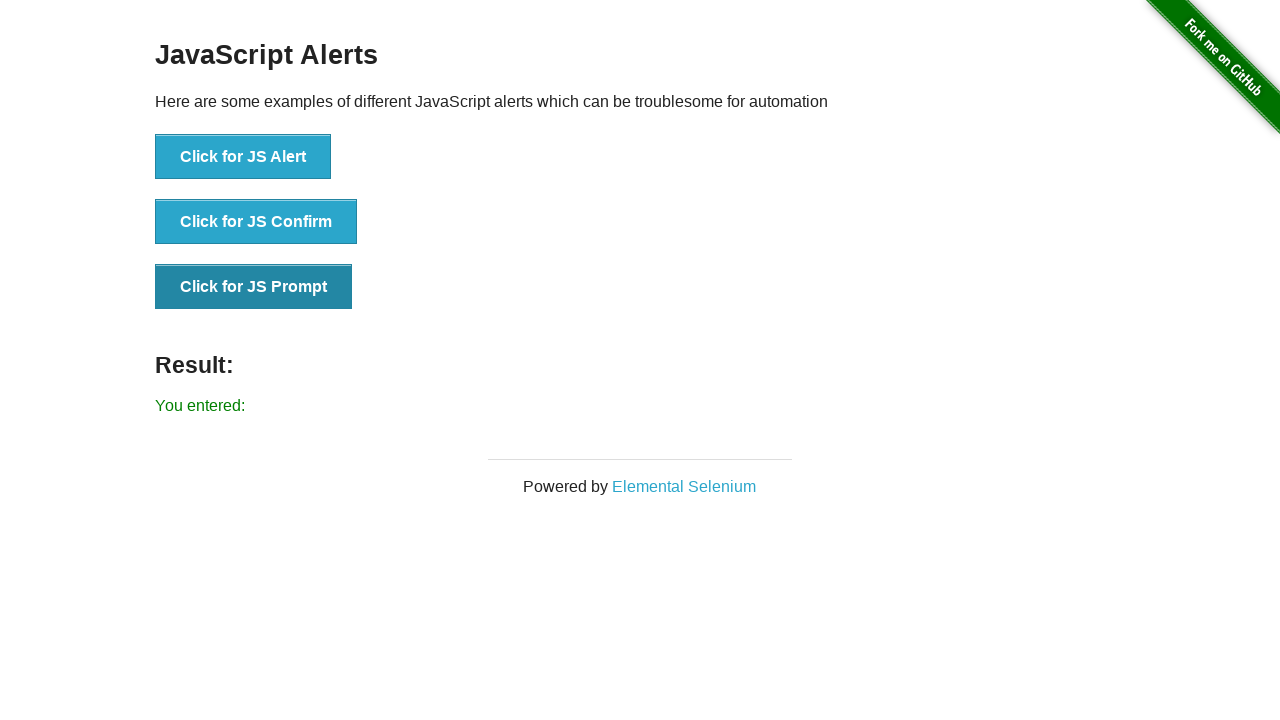

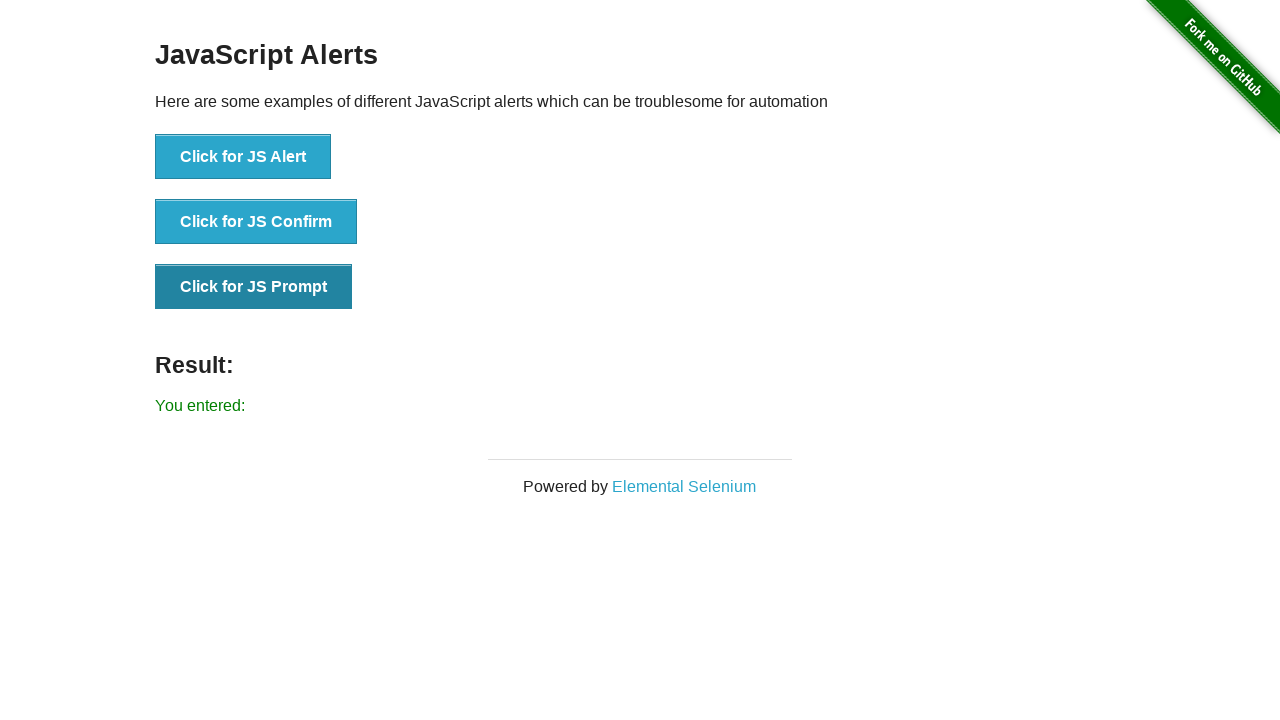